Tests multiple window handling by opening a new tab and switching between windows

Starting URL: https://demoqa.com/browser-windows

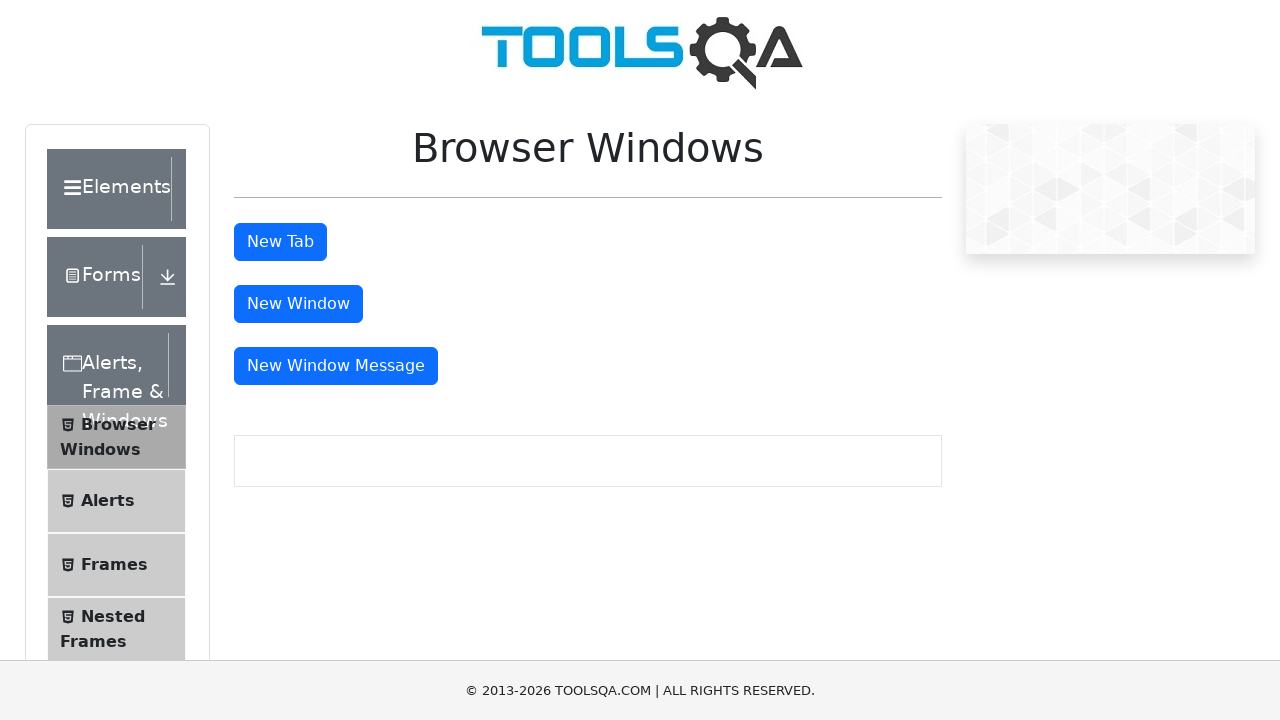

Clicked the new tab button to open a new window at (280, 242) on #tabButton
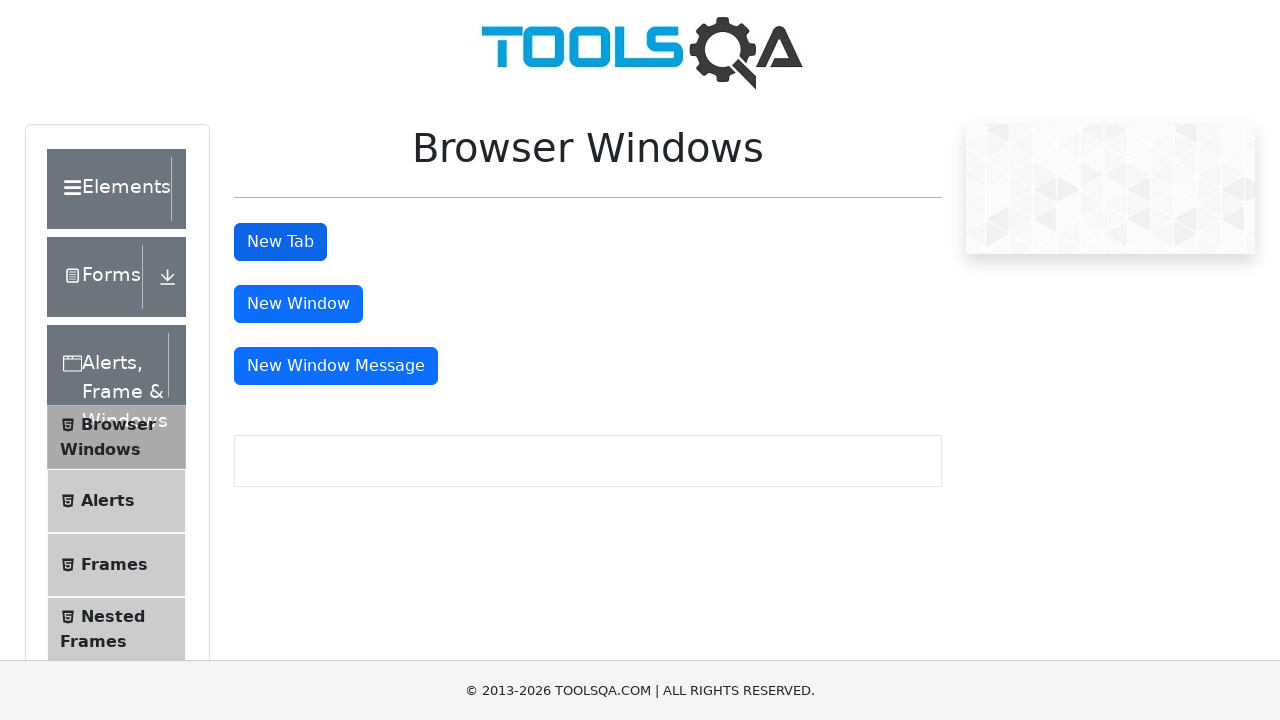

Waited for new tab to open
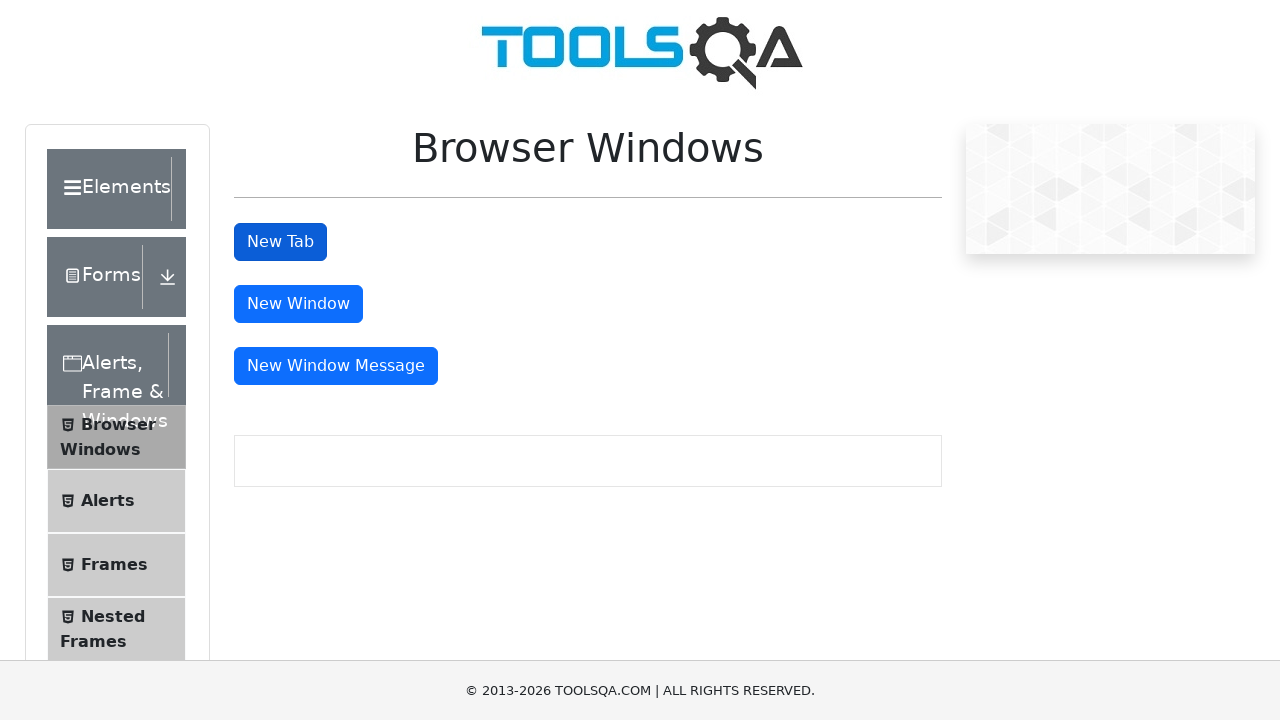

Retrieved all open pages/tabs from context
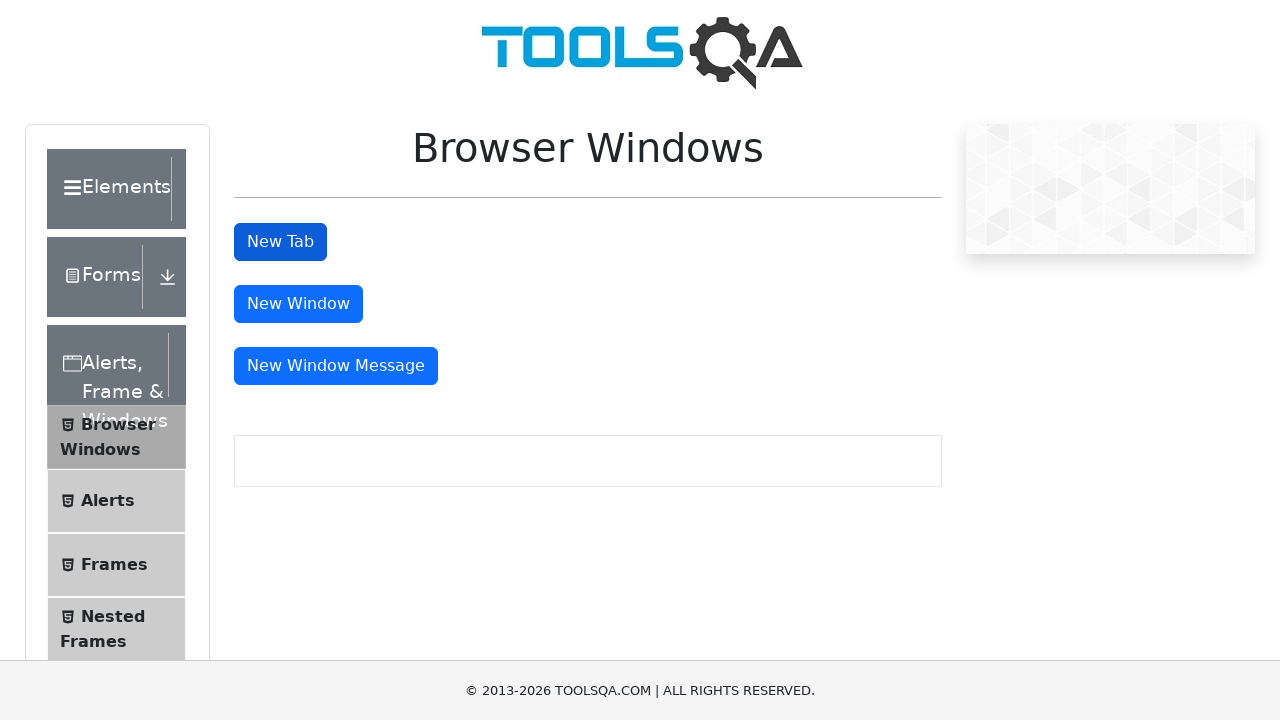

Closed the new tab/window
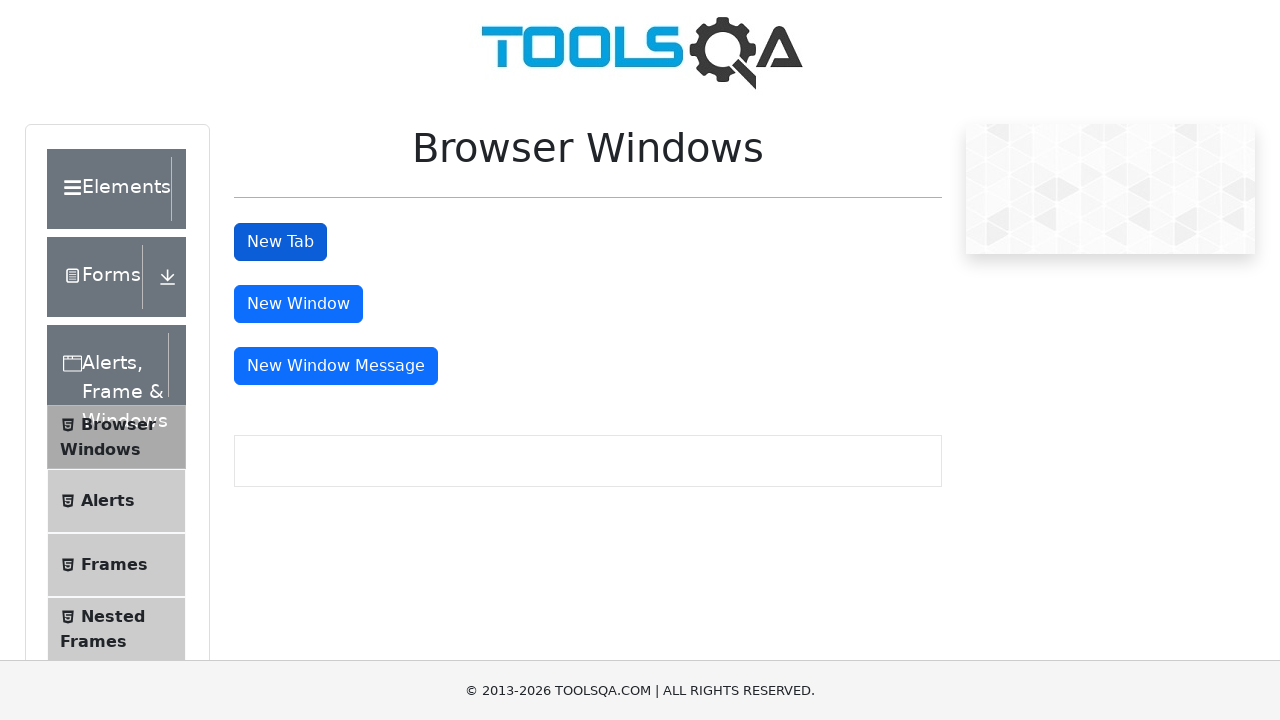

Waited and confirmed main page is active
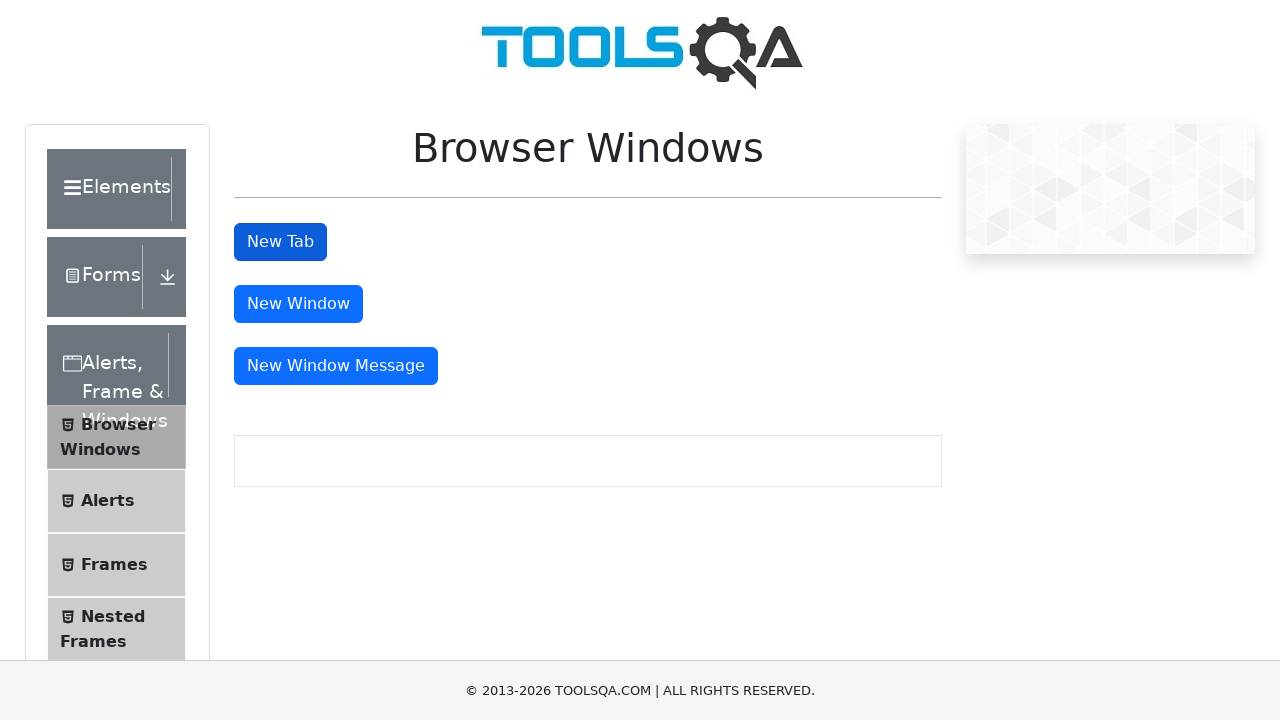

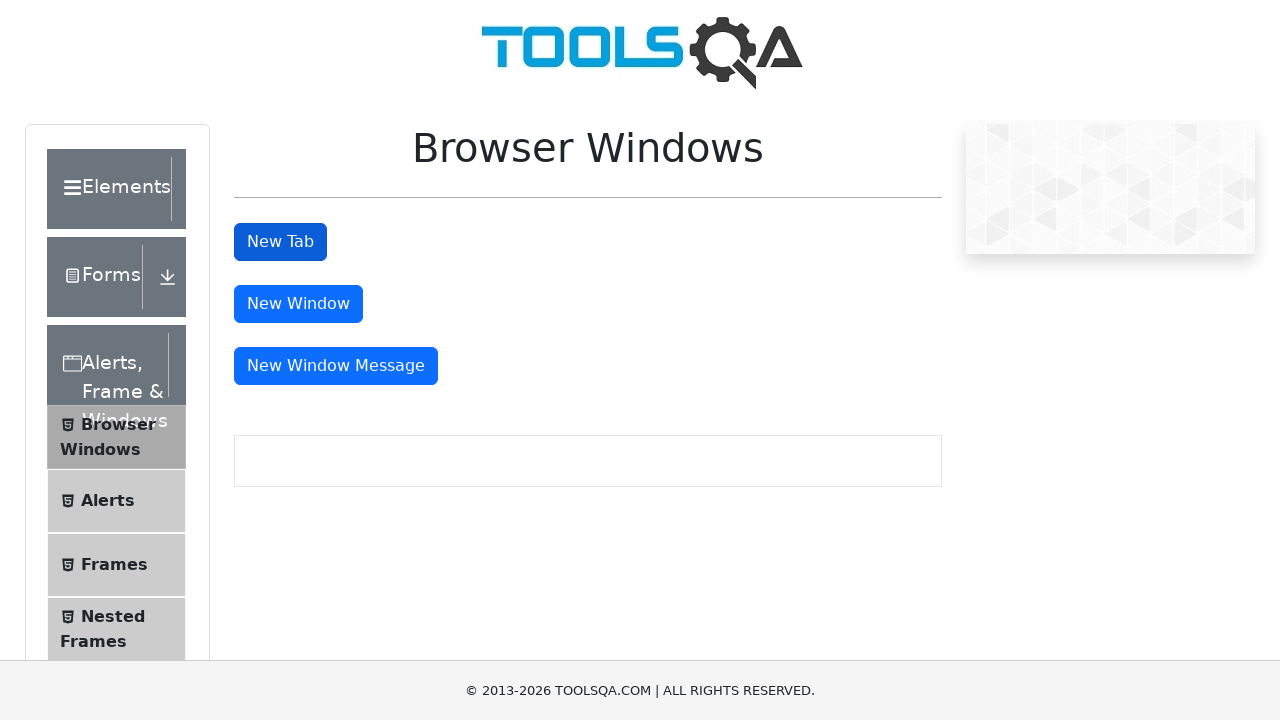